Tests adding a specific item (Cucumber) to the shopping cart by iterating through product list and clicking the ADD TO CART button for the matching product

Starting URL: https://rahulshettyacademy.com/seleniumPractise/#/

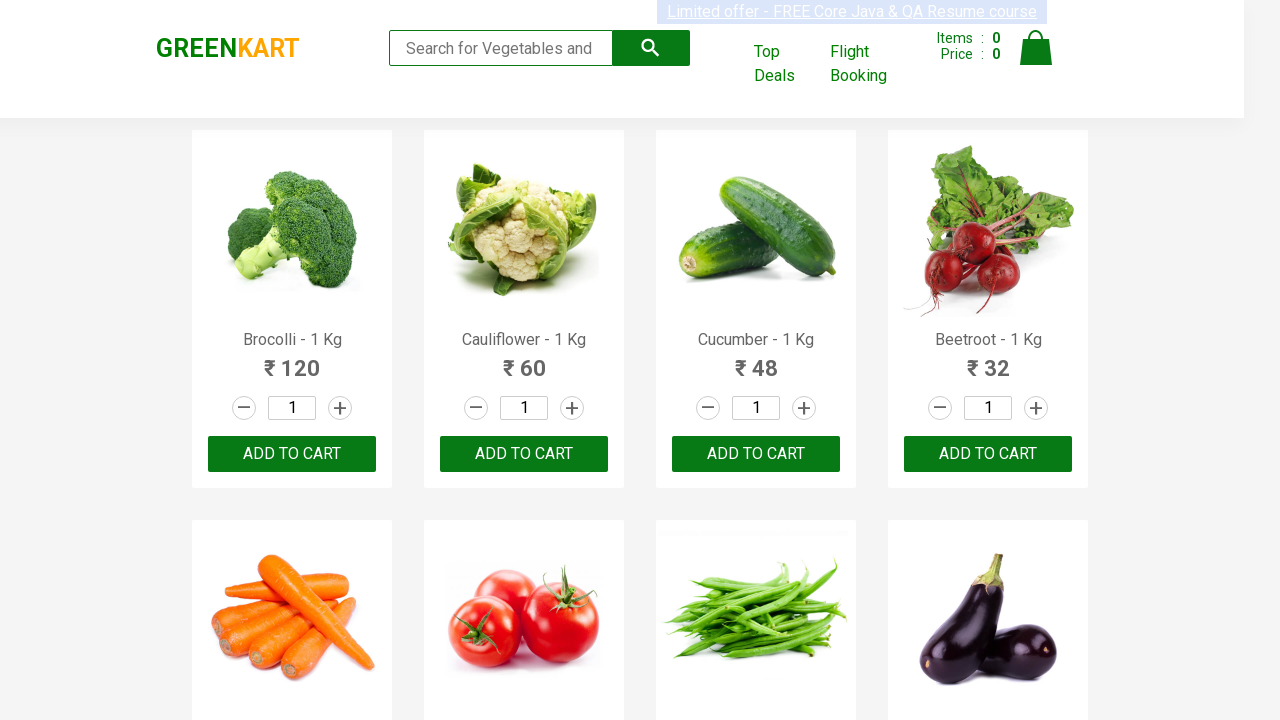

Waited for product list to load
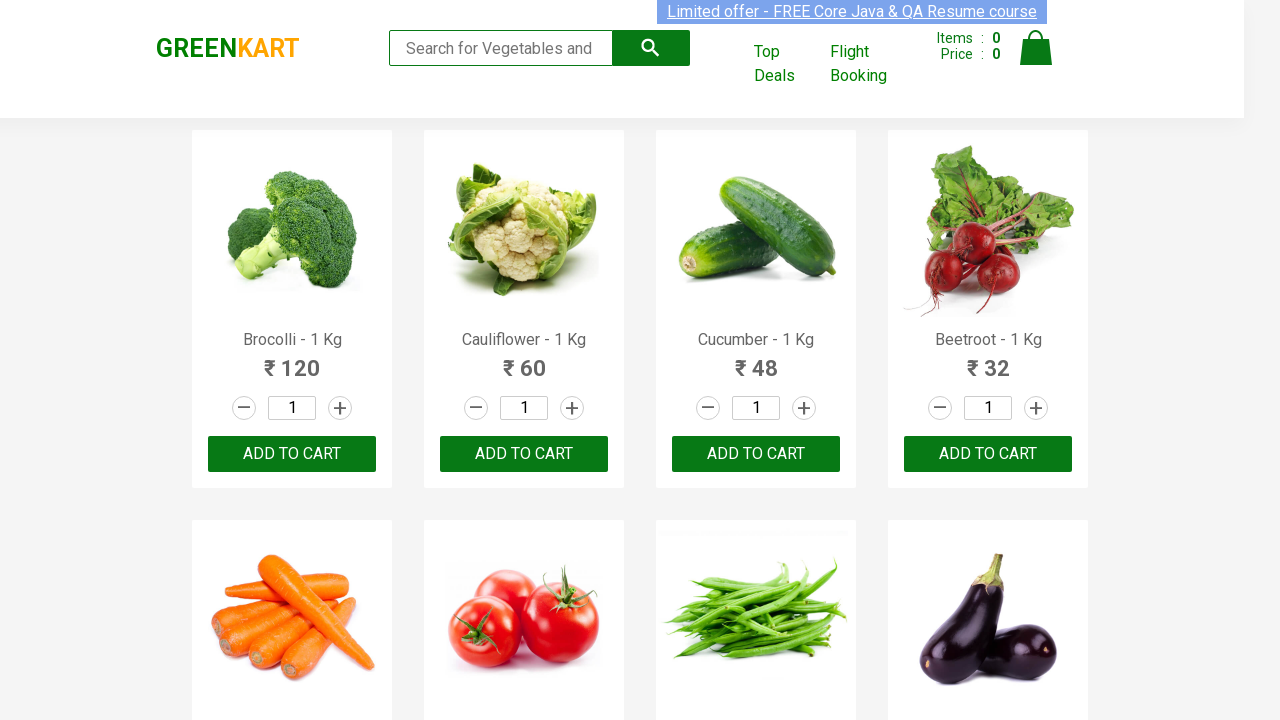

Retrieved all product names from the list
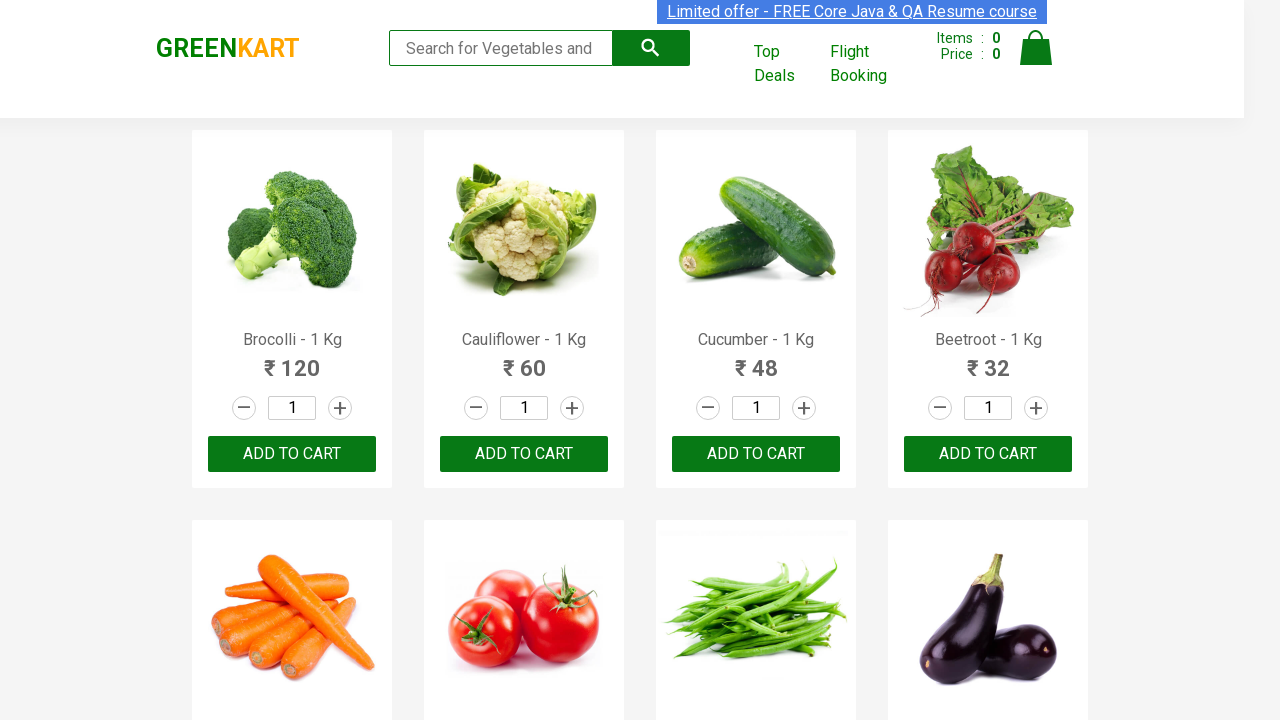

Checked product name: Brocolli - 1 Kg
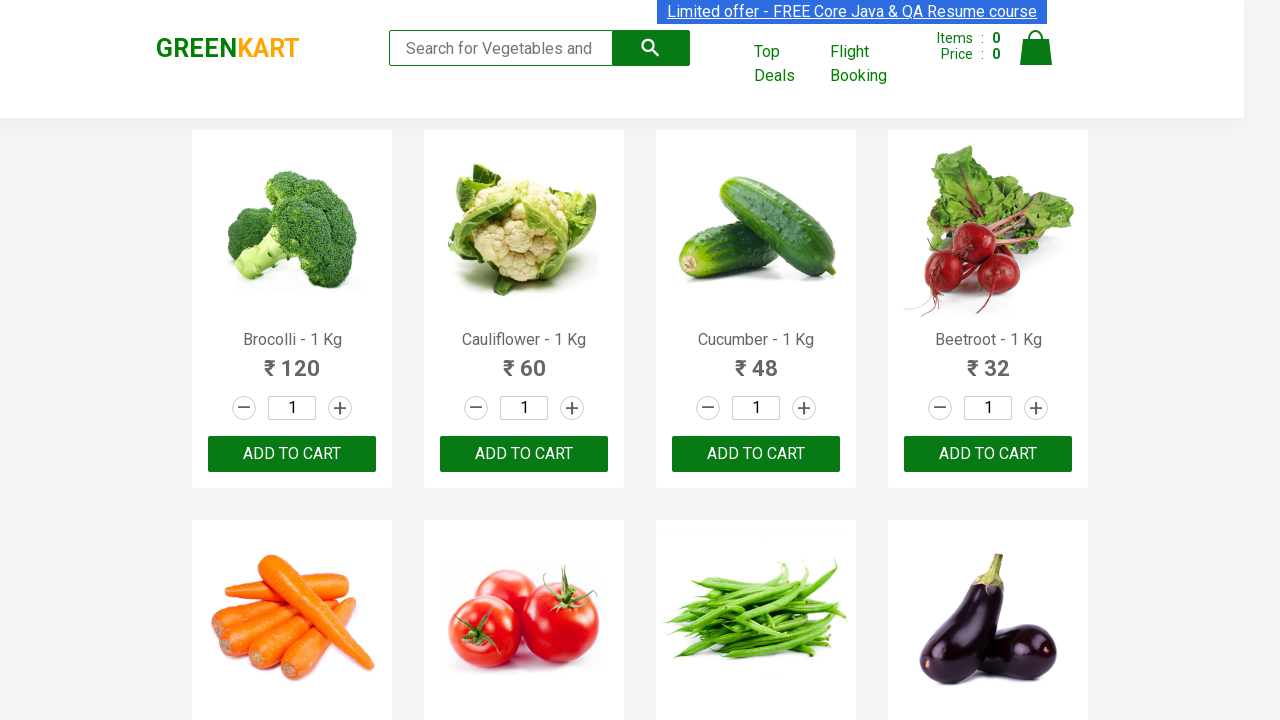

Checked product name: Cauliflower - 1 Kg
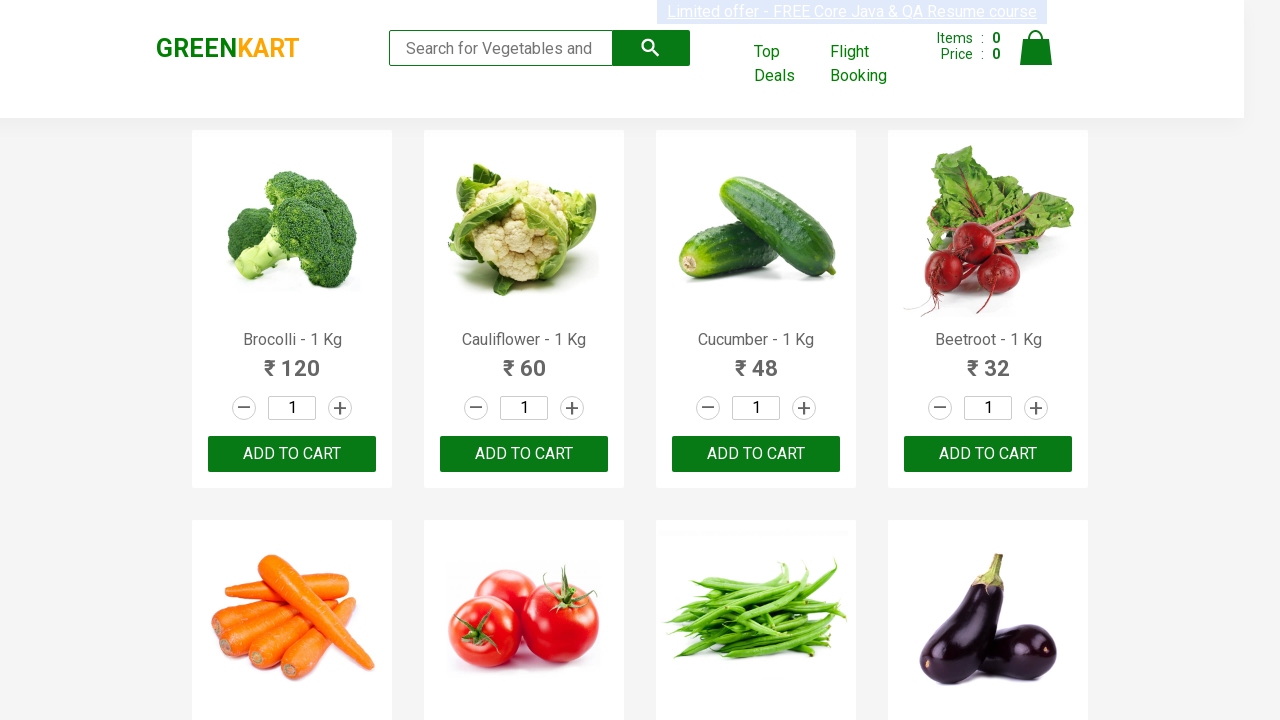

Checked product name: Cucumber - 1 Kg
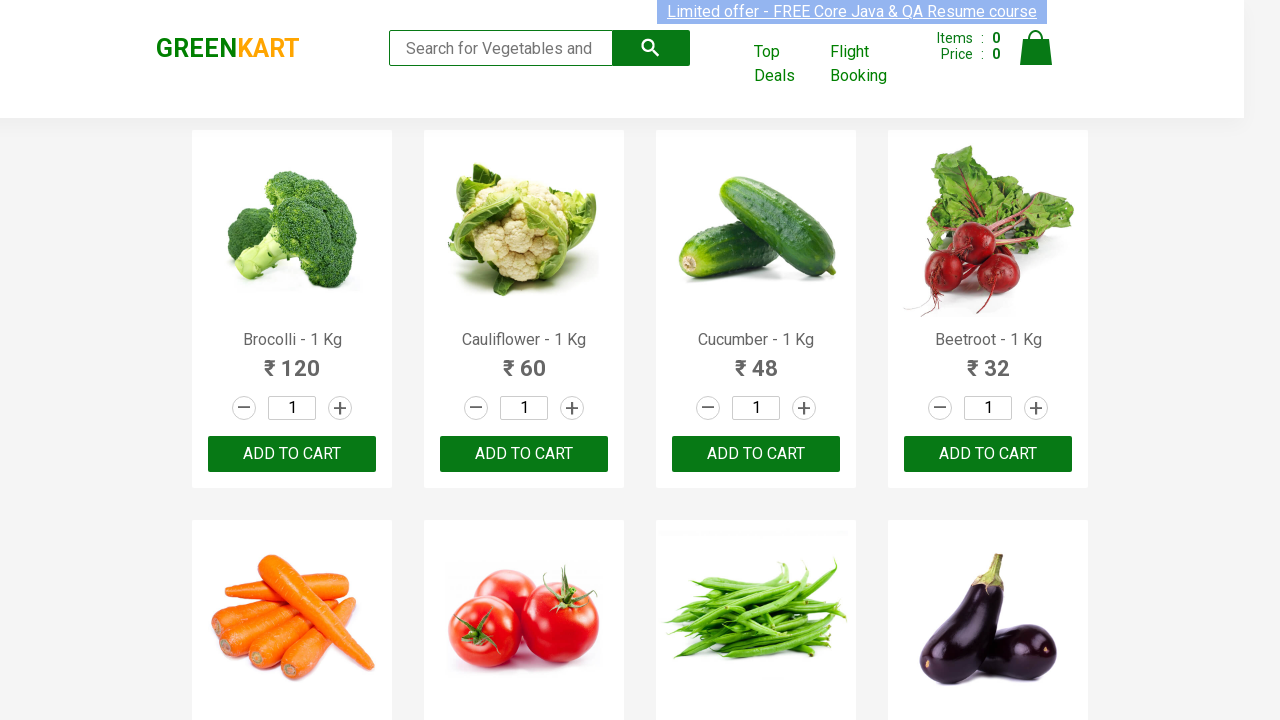

Clicked ADD TO CART button for Cucumber product at (756, 454) on xpath=//button[text()='ADD TO CART'] >> nth=2
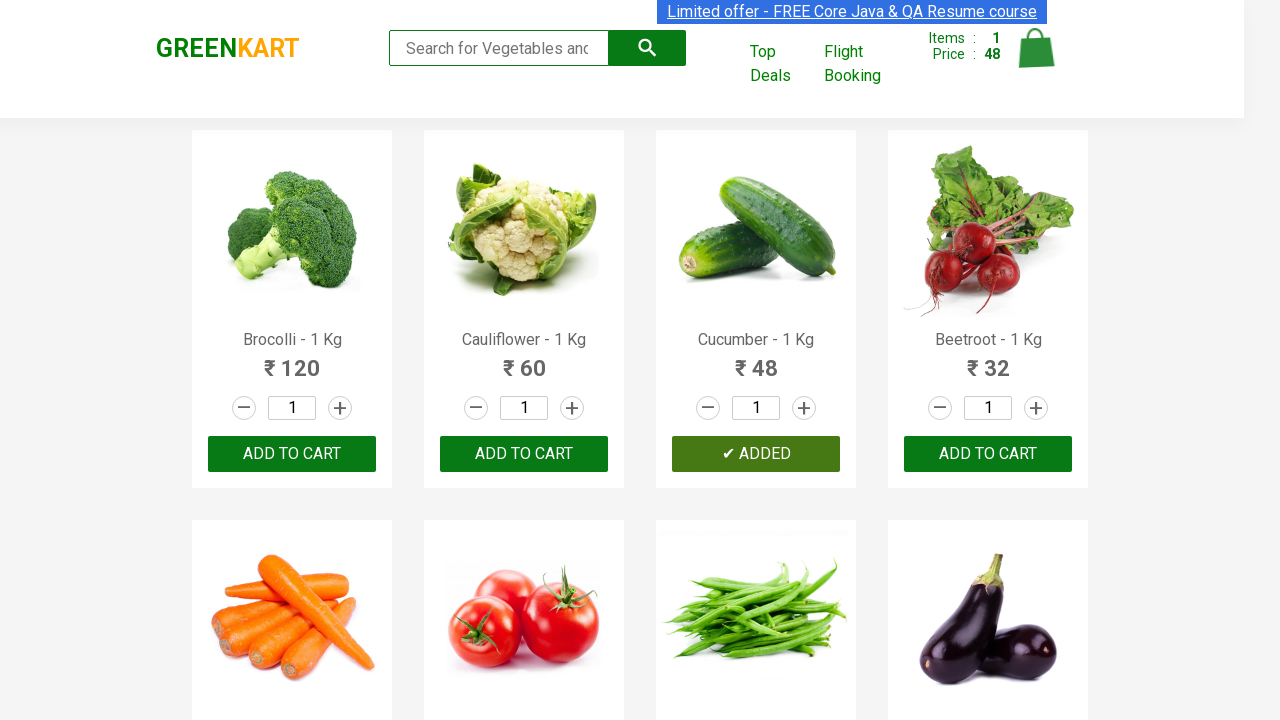

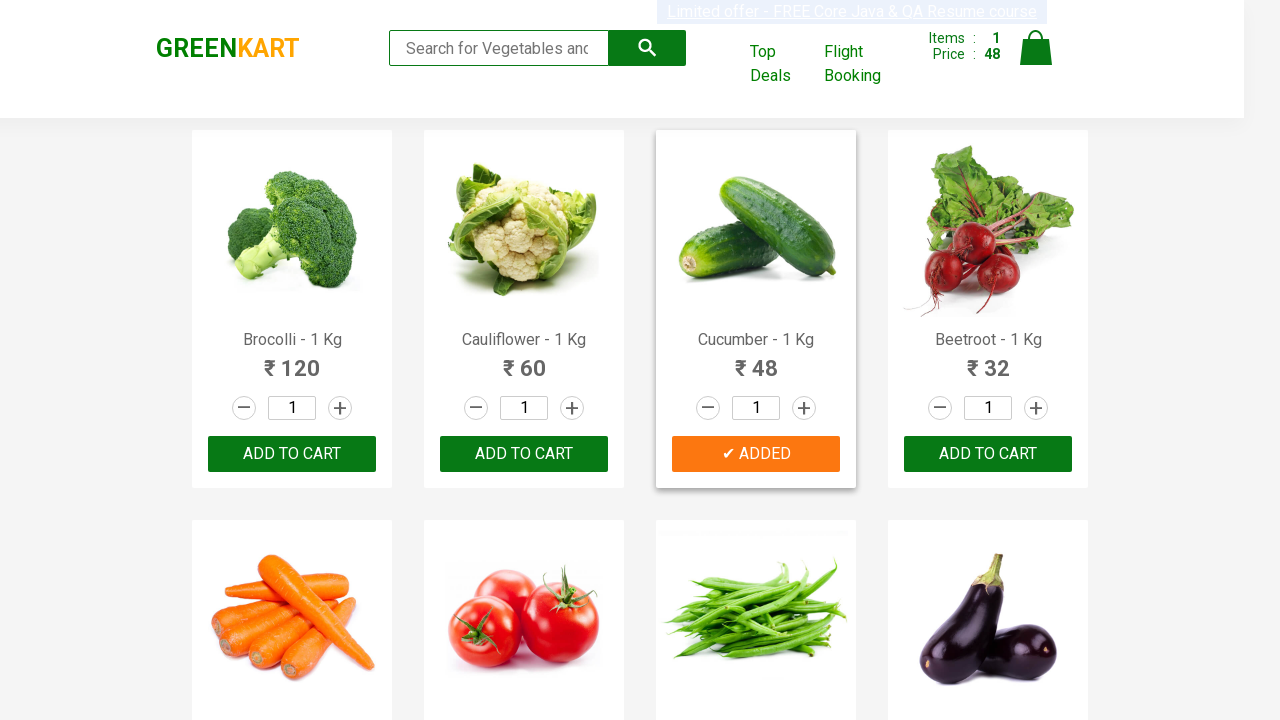